Tests sending a SPACE key press to a specific input element and verifies the page displays the correct key that was pressed.

Starting URL: http://the-internet.herokuapp.com/key_presses

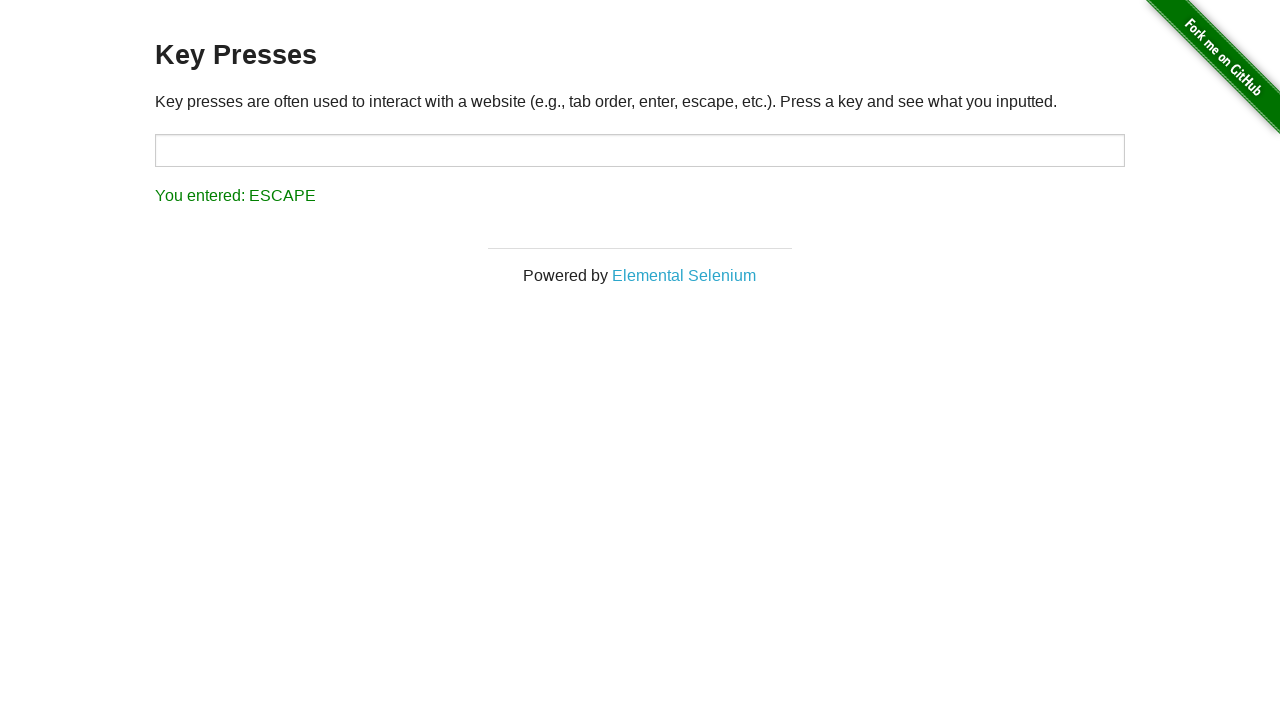

Pressed SPACE key on target input element on #target
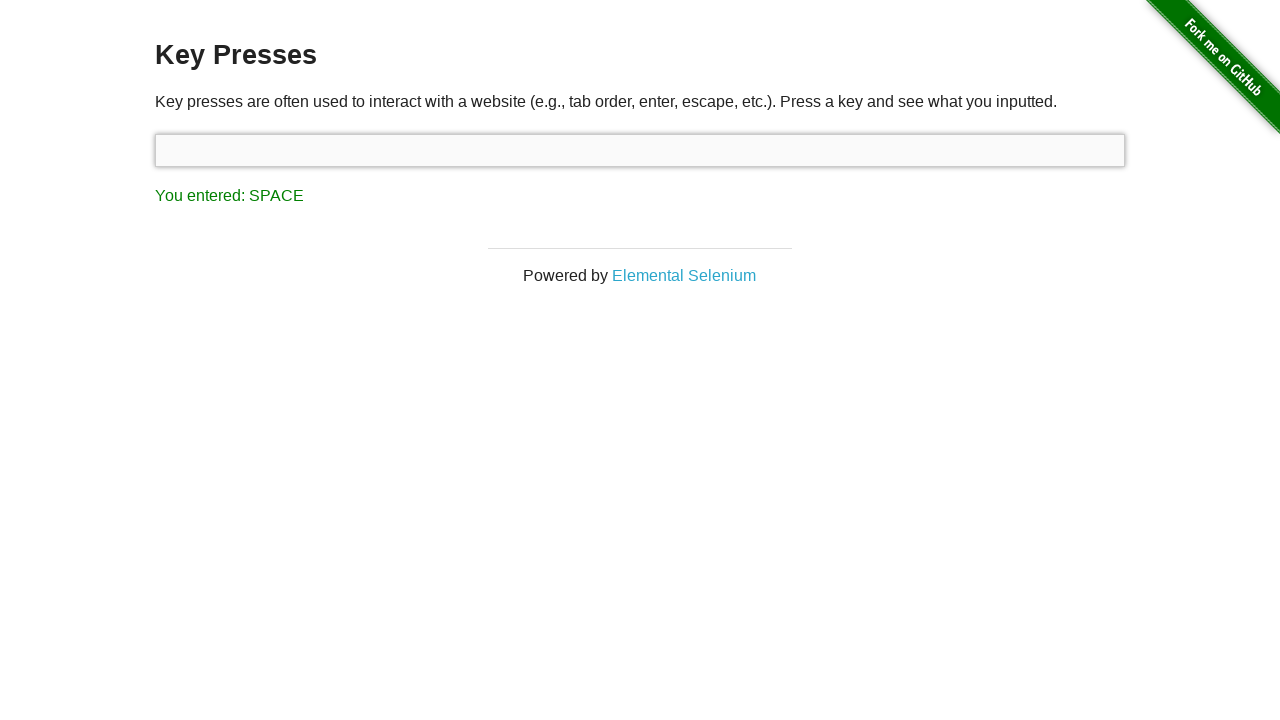

Result text element loaded
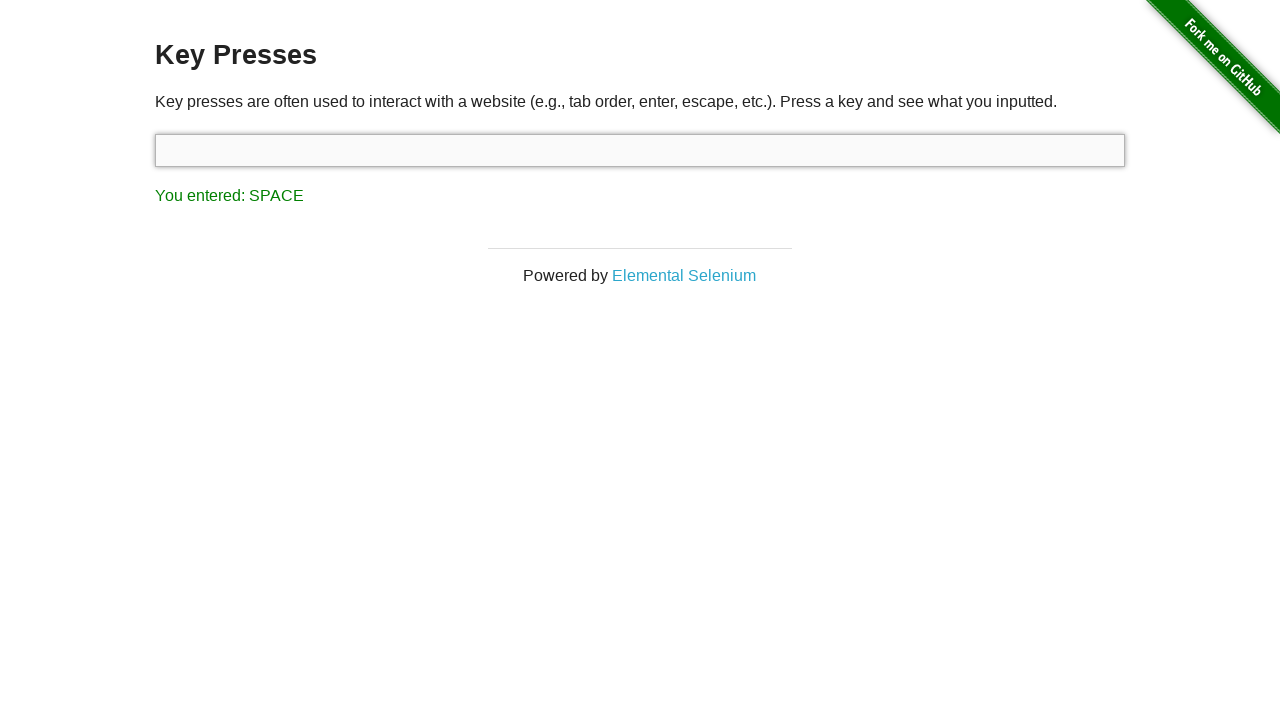

Retrieved result text content
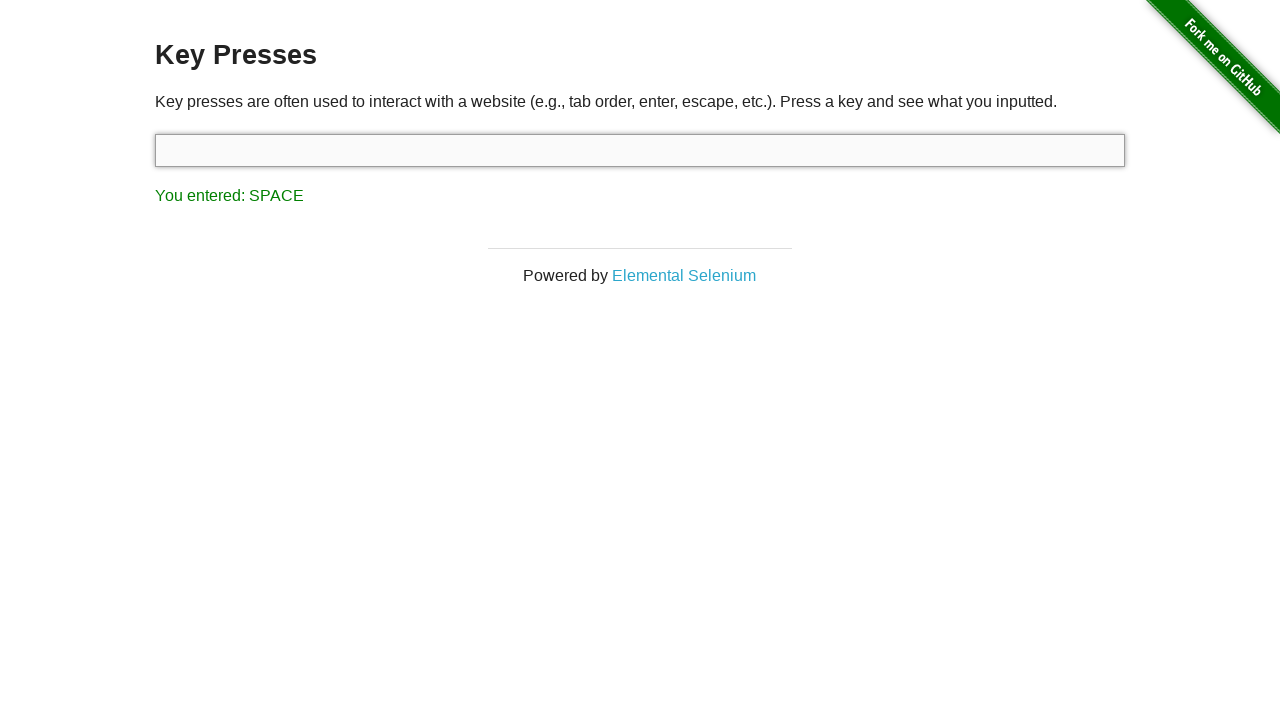

Verified result text shows 'You entered: SPACE'
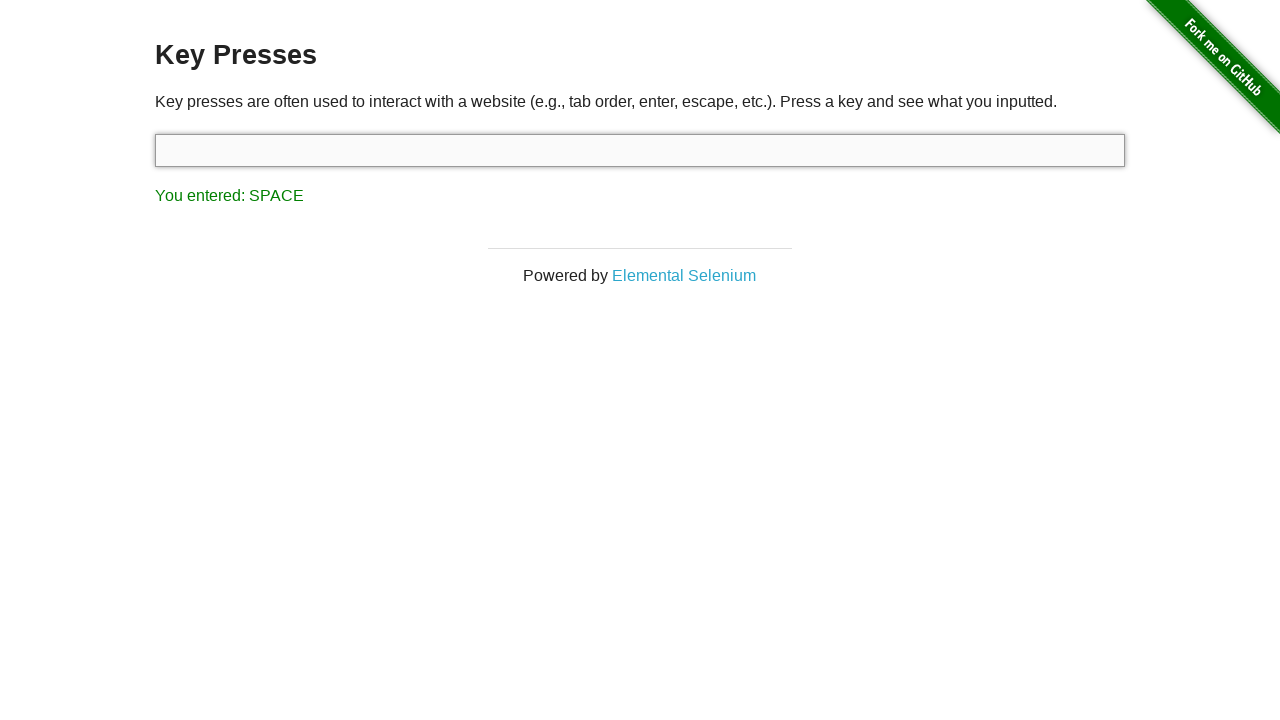

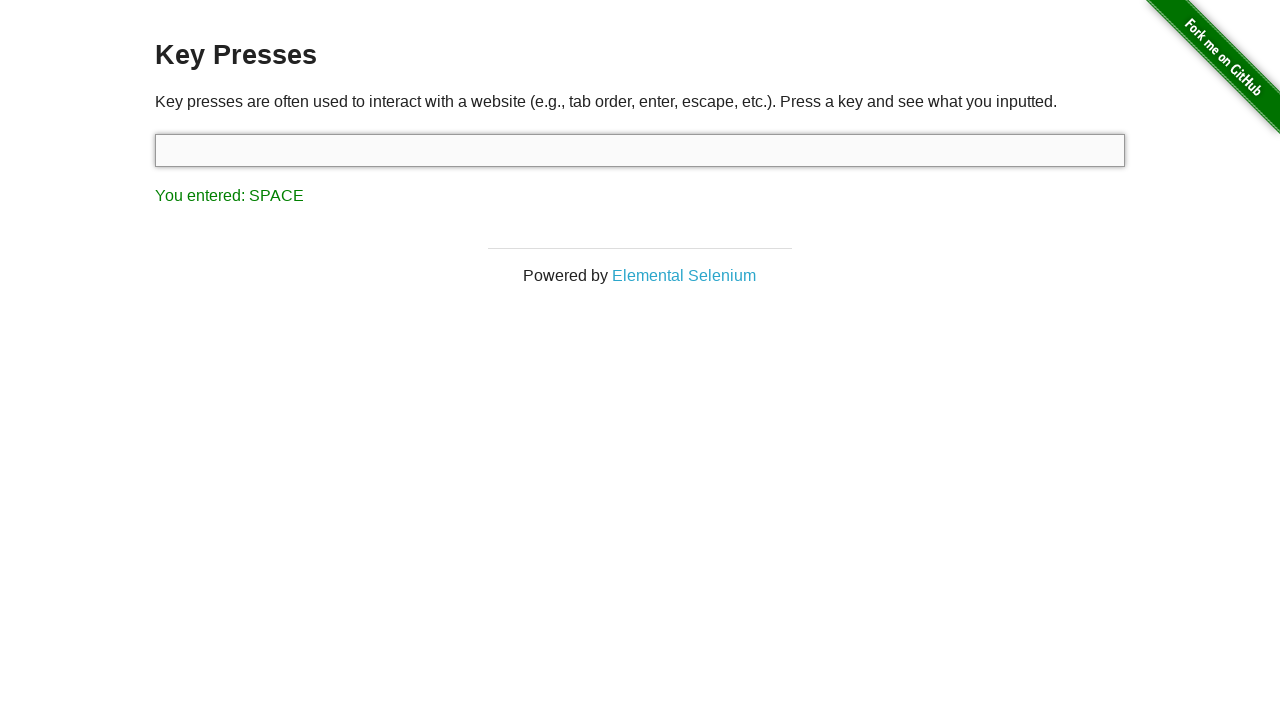